Tests addition of zero and a negative number (0 + -1 = -1)

Starting URL: https://testsheepnz.github.io/BasicCalculator.html

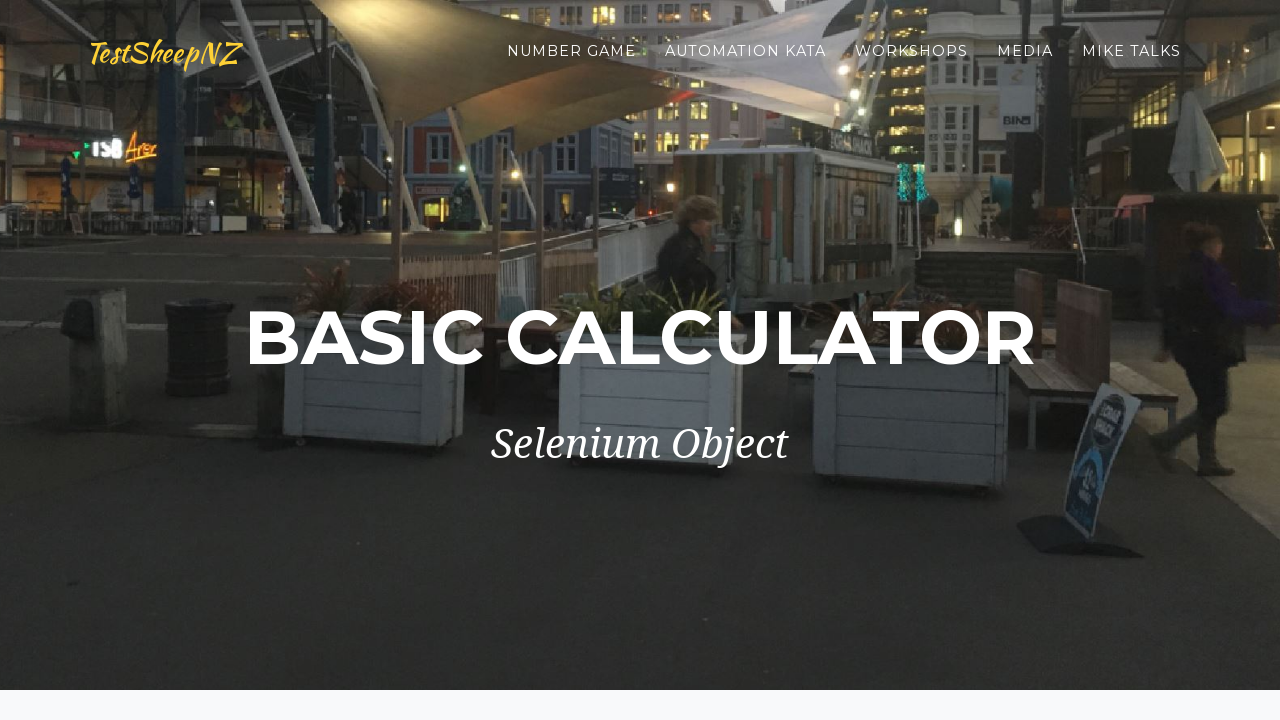

Filled first number field with zero on #number1Field
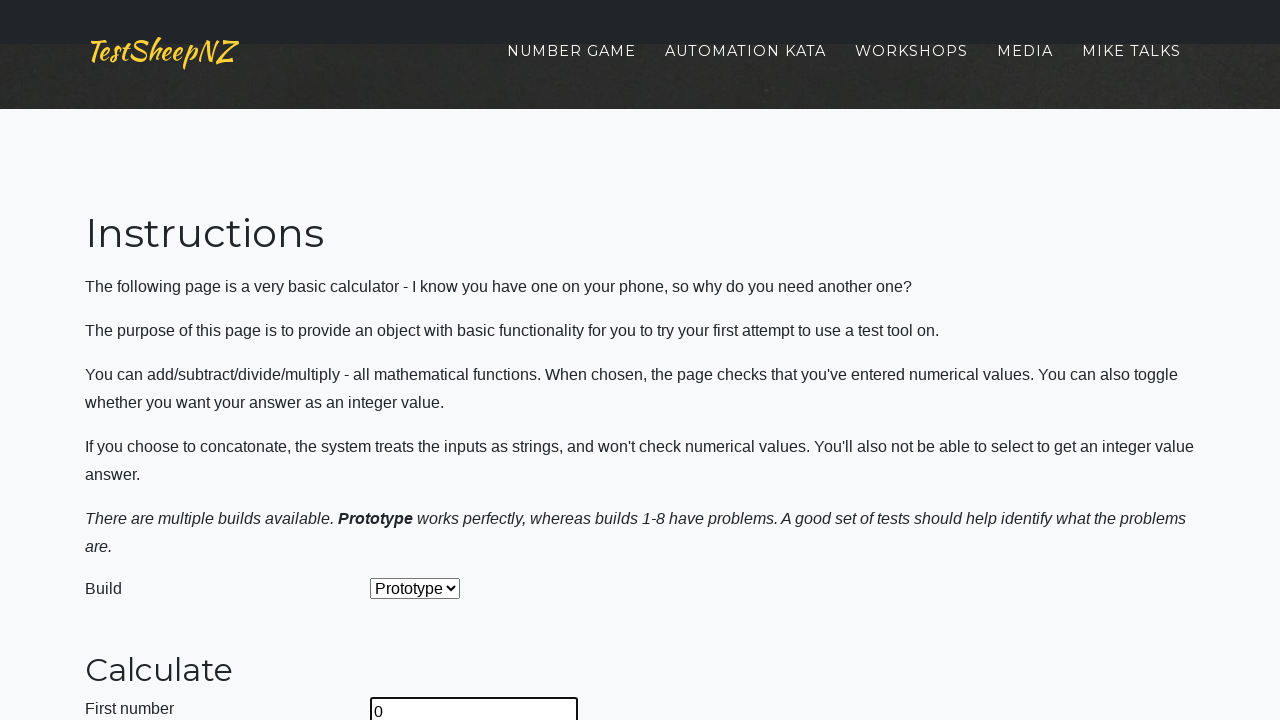

Filled second number field with negative one on #number2Field
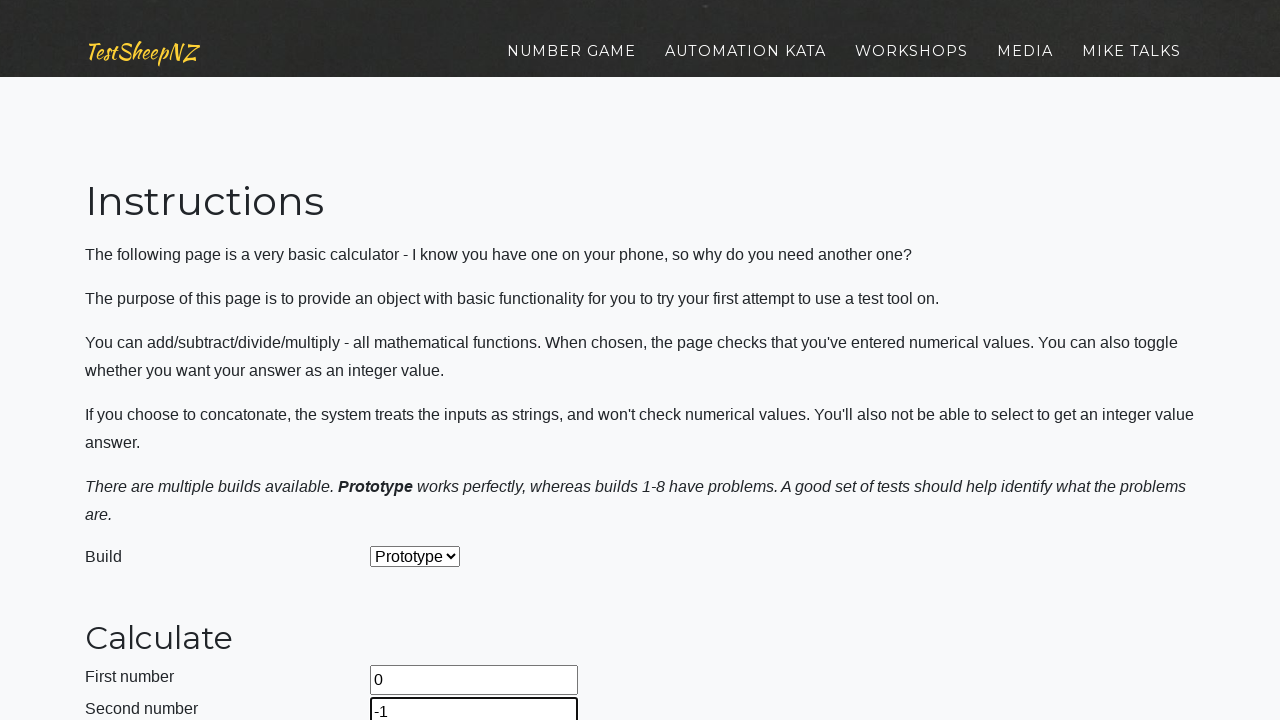

Selected Add operation from dropdown on #selectOperationDropdown
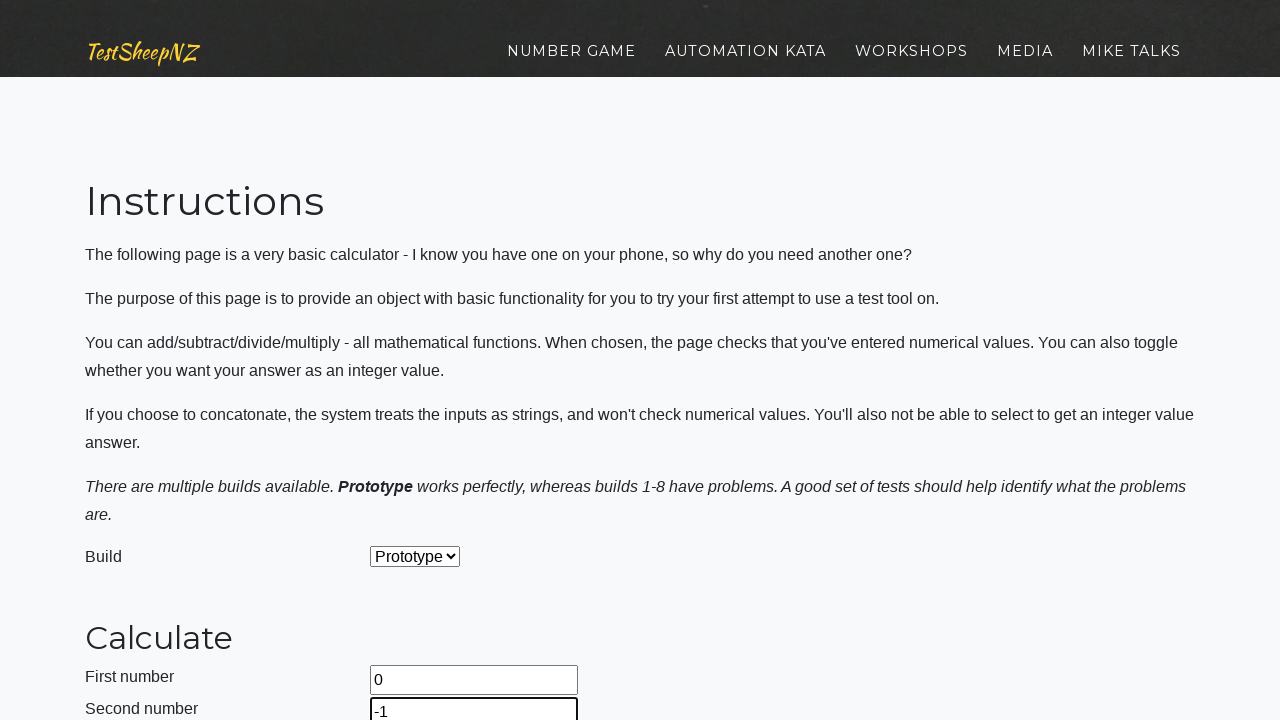

Clicked calculate button at (422, 361) on #calculateButton
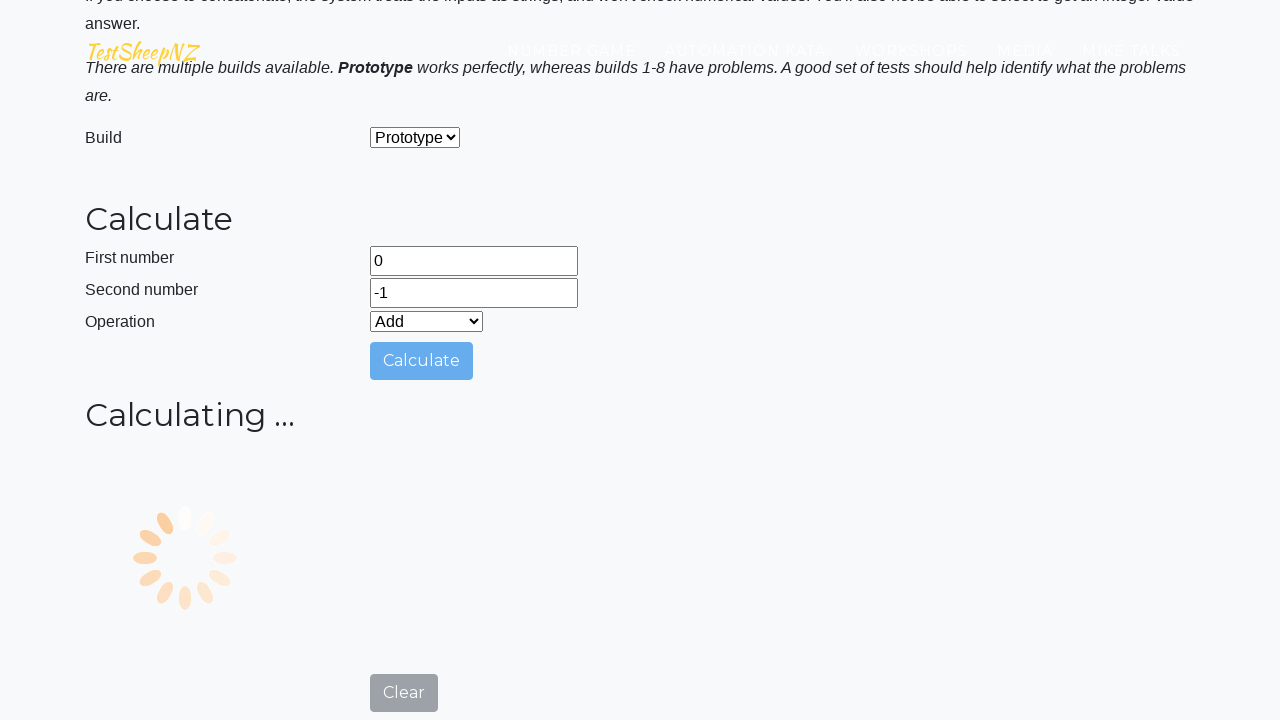

Verified answer field shows -1 (0 + -1 = -1)
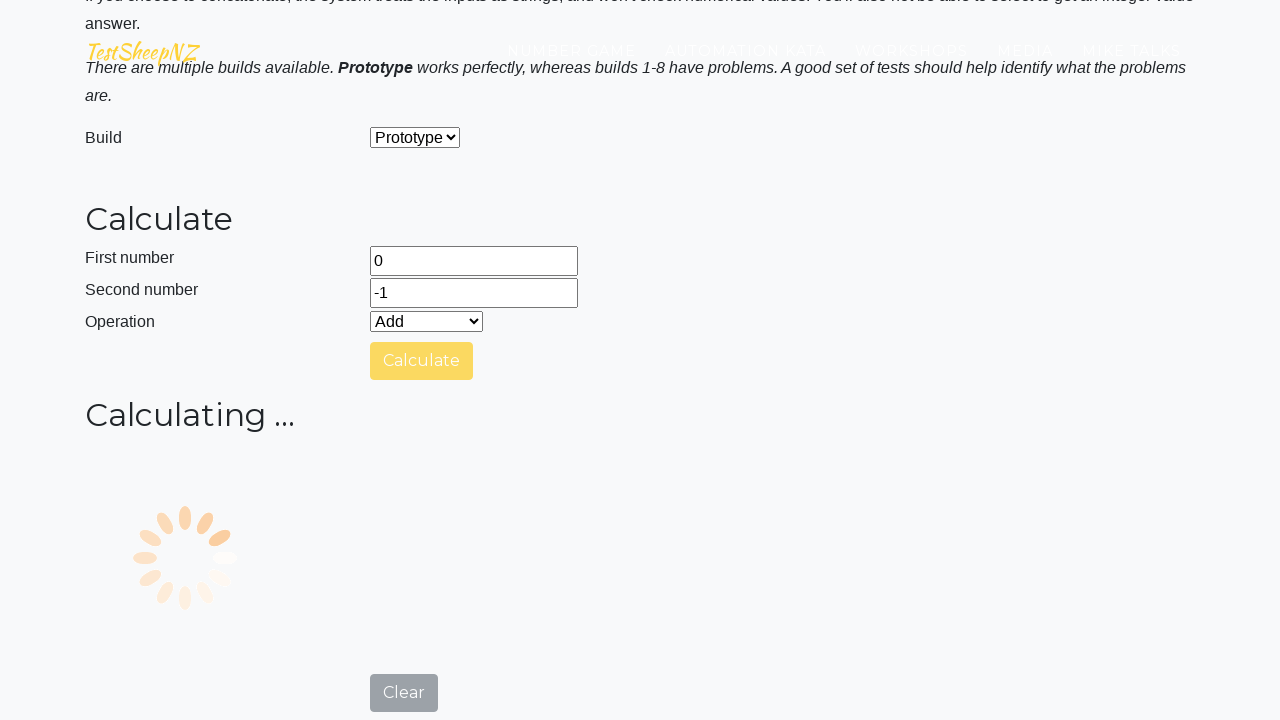

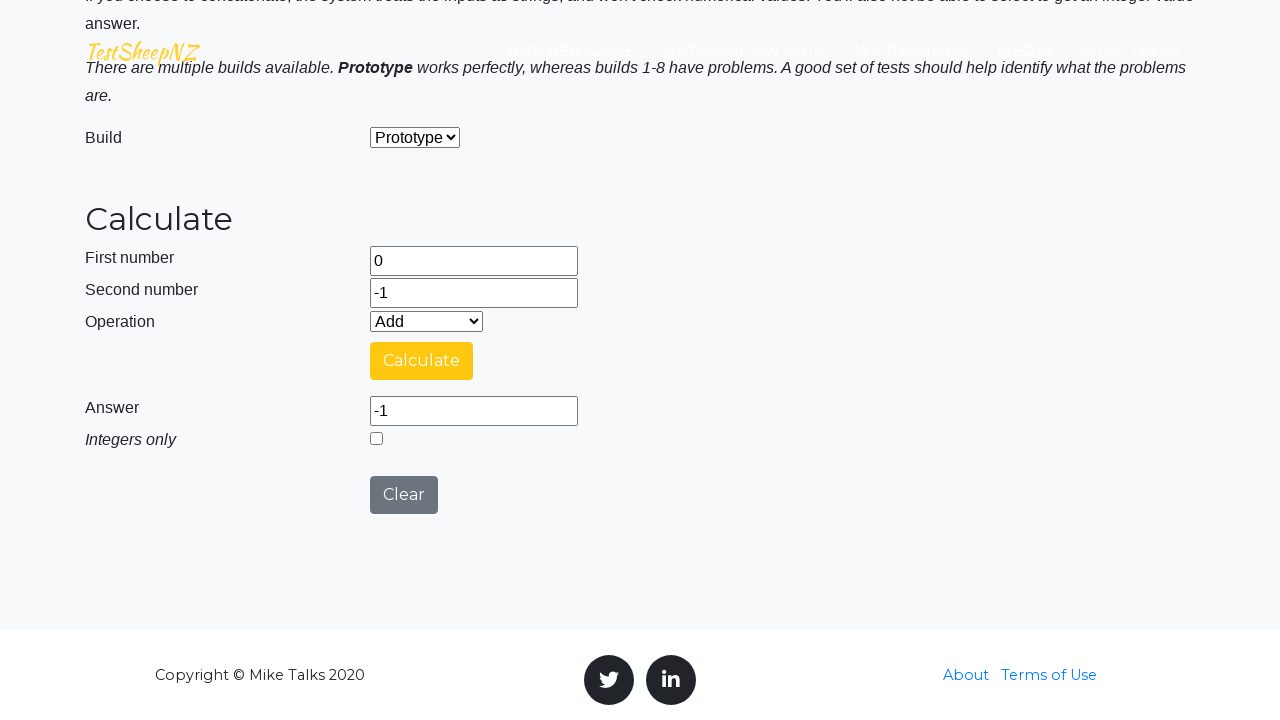